Fills out a text box demo form with user name and email fields using browser fixture on DemoQA site

Starting URL: https://demoqa.com/text-box

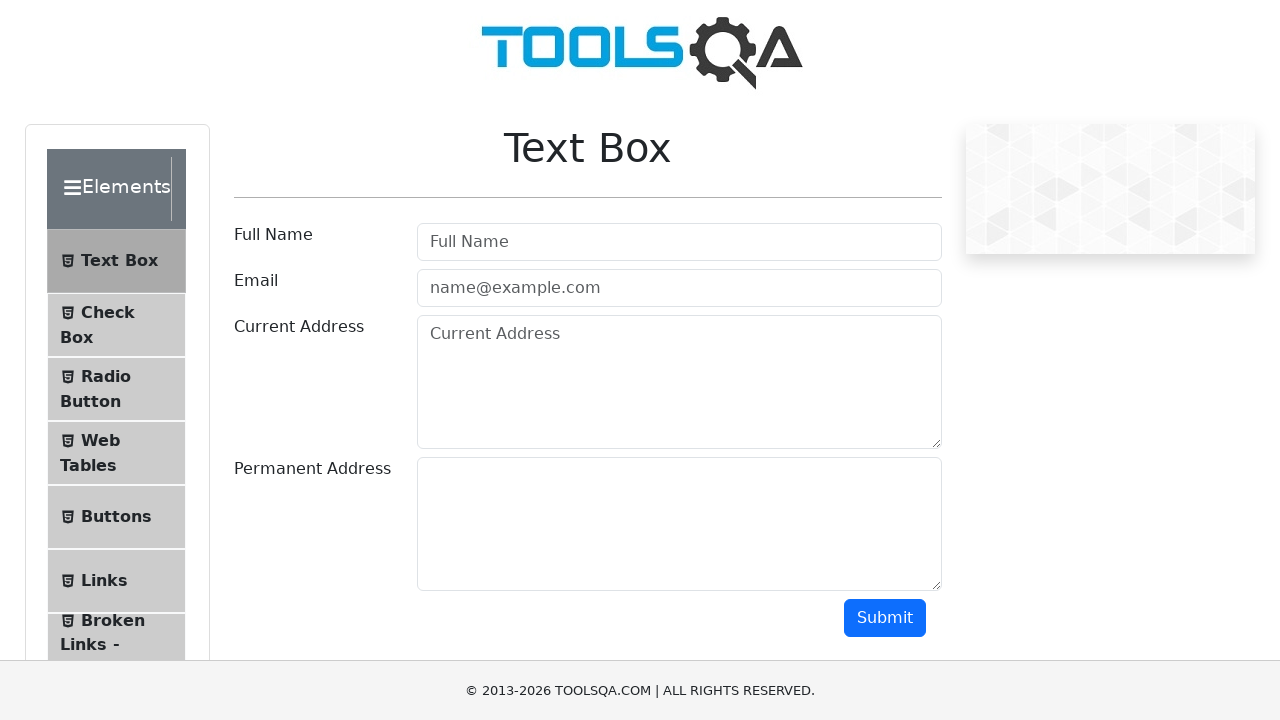

Filled user name field with 'Bob' on #userName
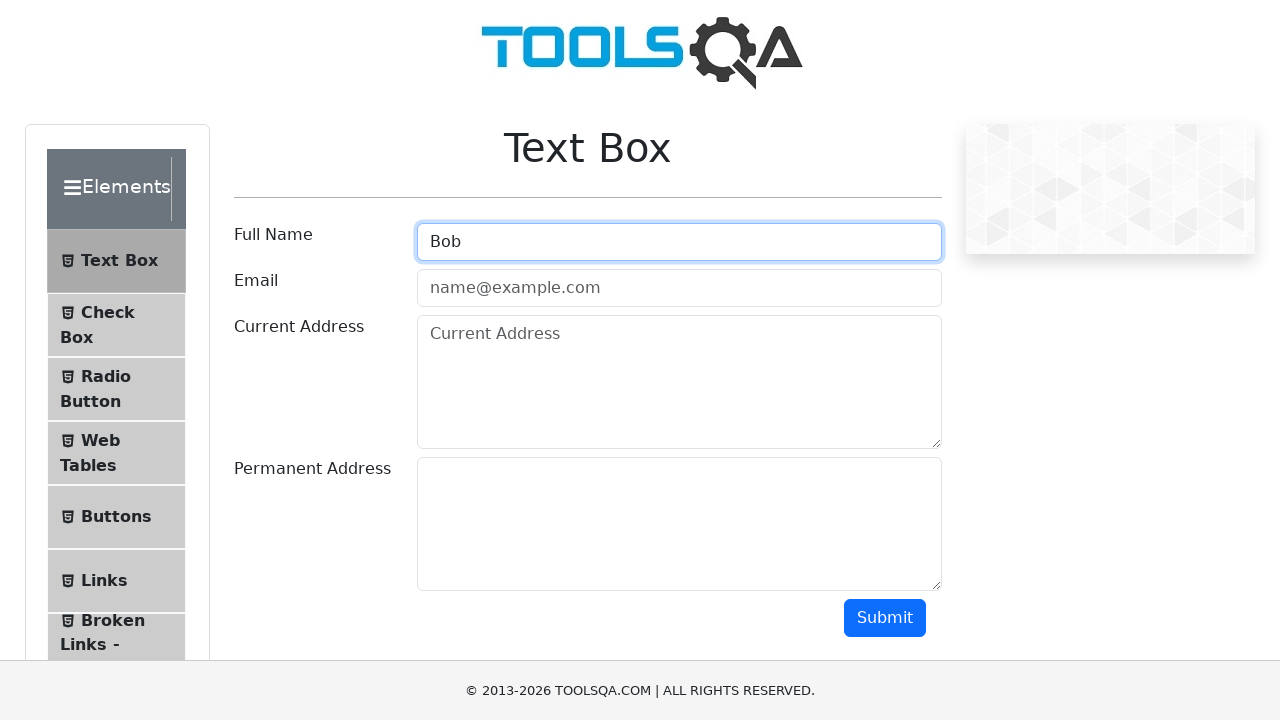

Filled user email field with 'bob@example.com' on #userEmail
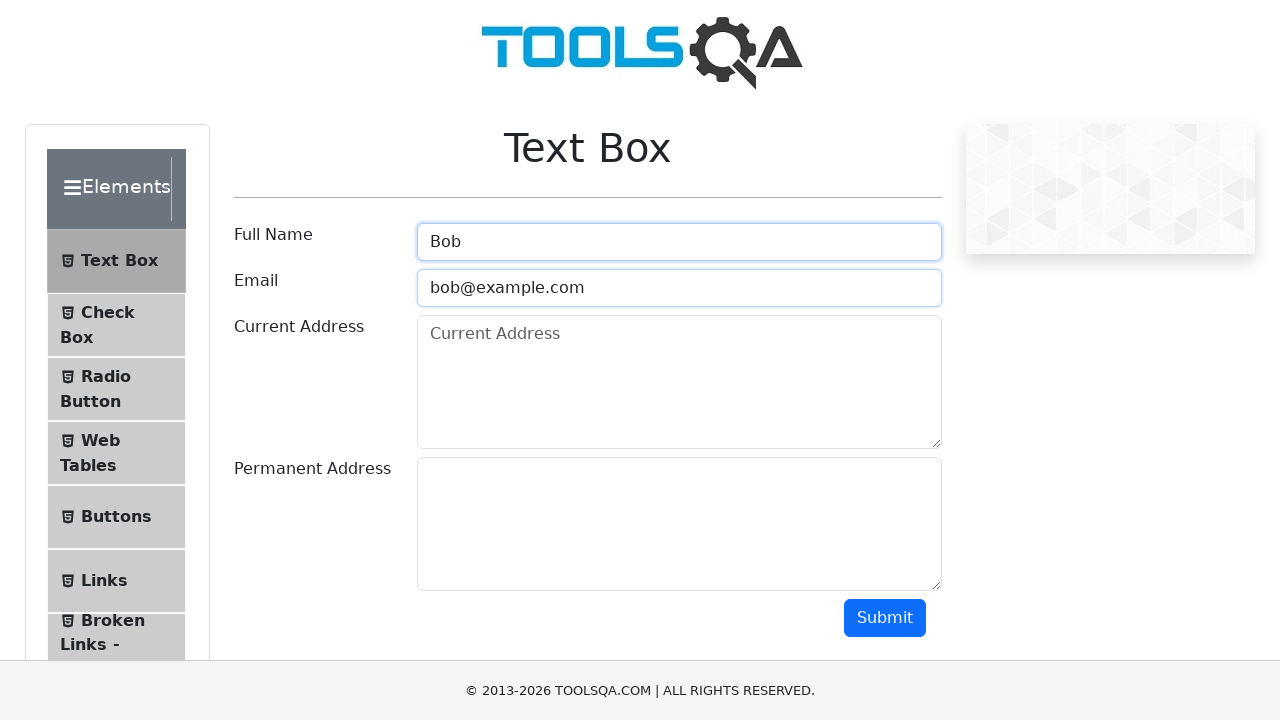

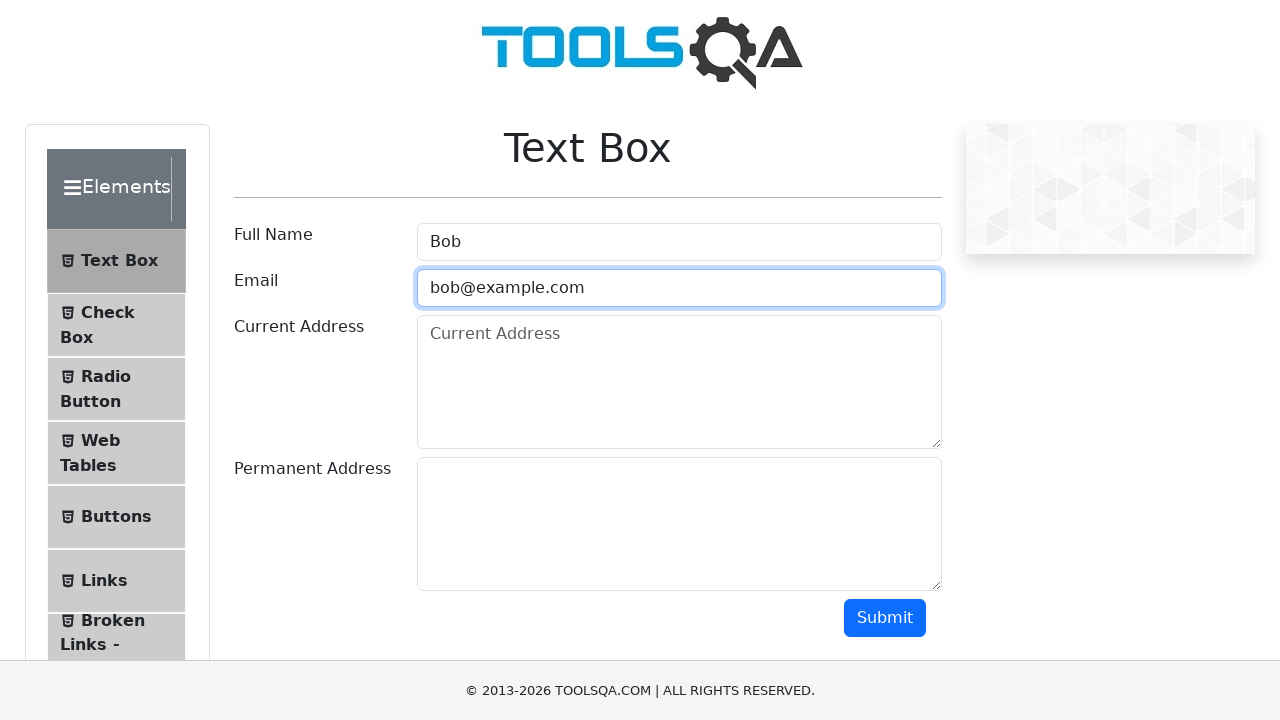